Tests window handling by opening new windows/tabs, switching between them, and interacting with JavaScript alert, confirm, and prompt dialogs.

Starting URL: https://www.hyrtutorials.com/p/window-handles-practice.html

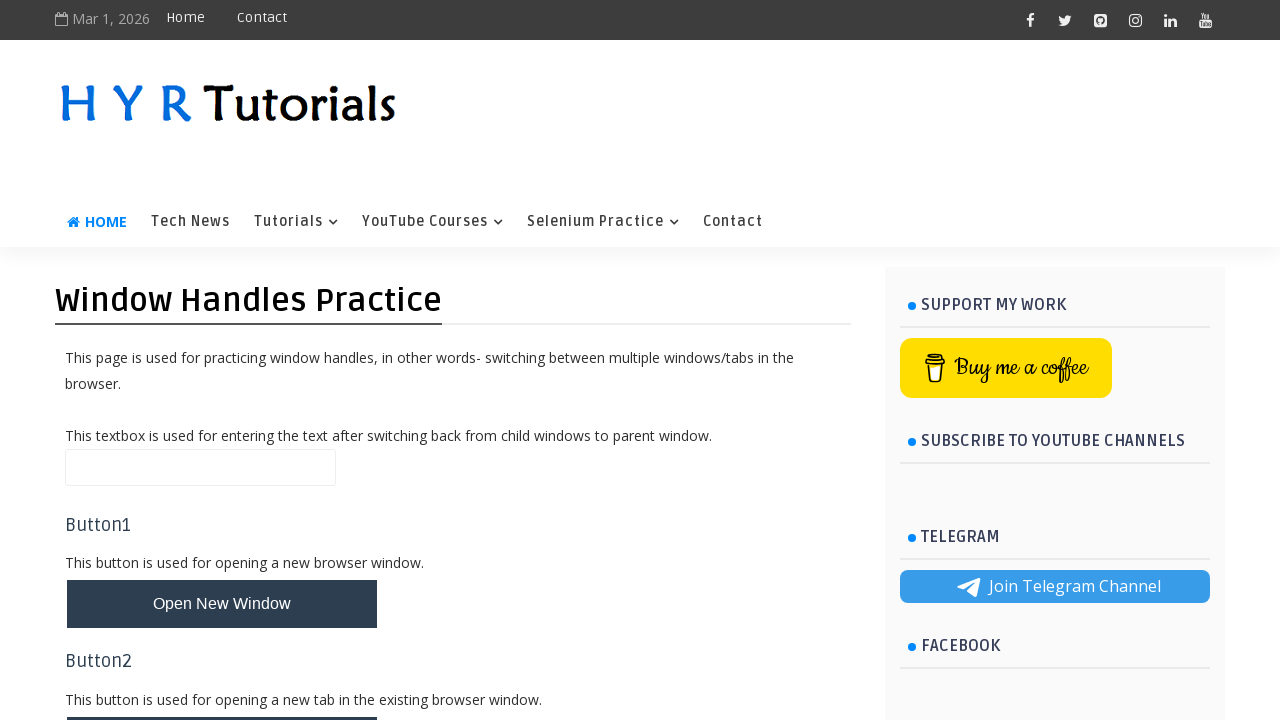

Scrolled down the page to position 200px
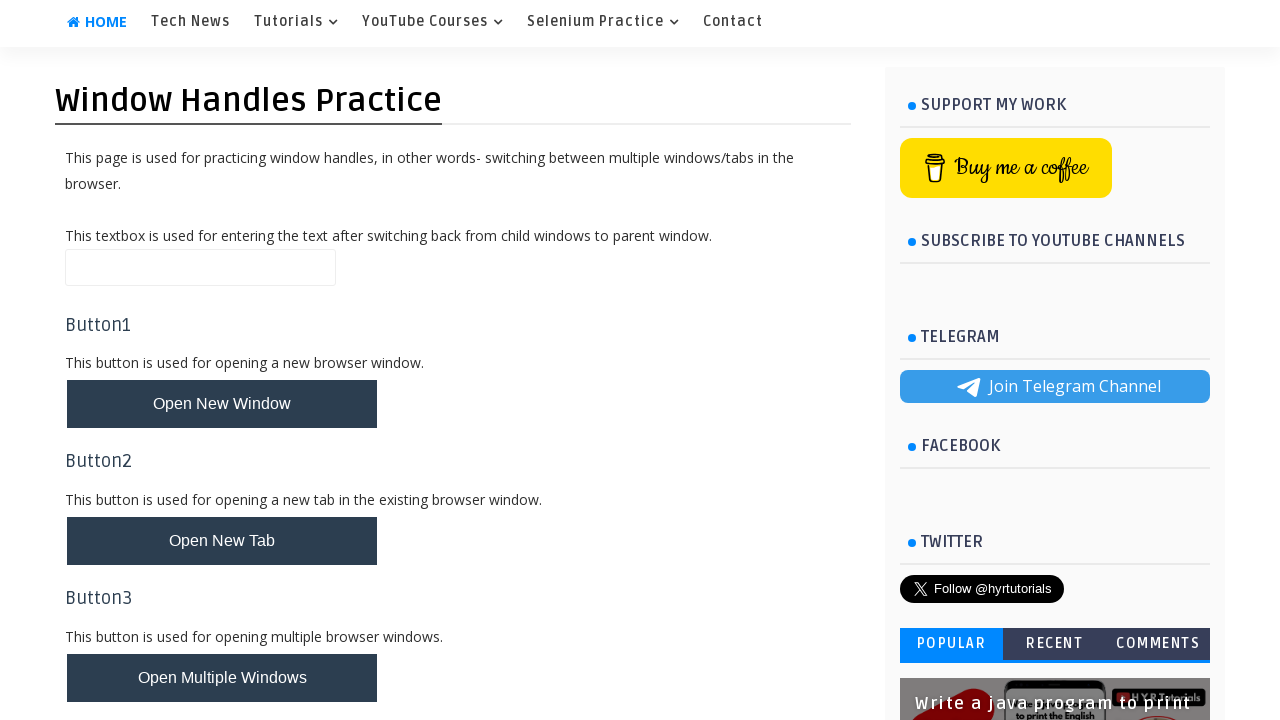

Clicked button to open new window at (222, 404) on #newWindowBtn
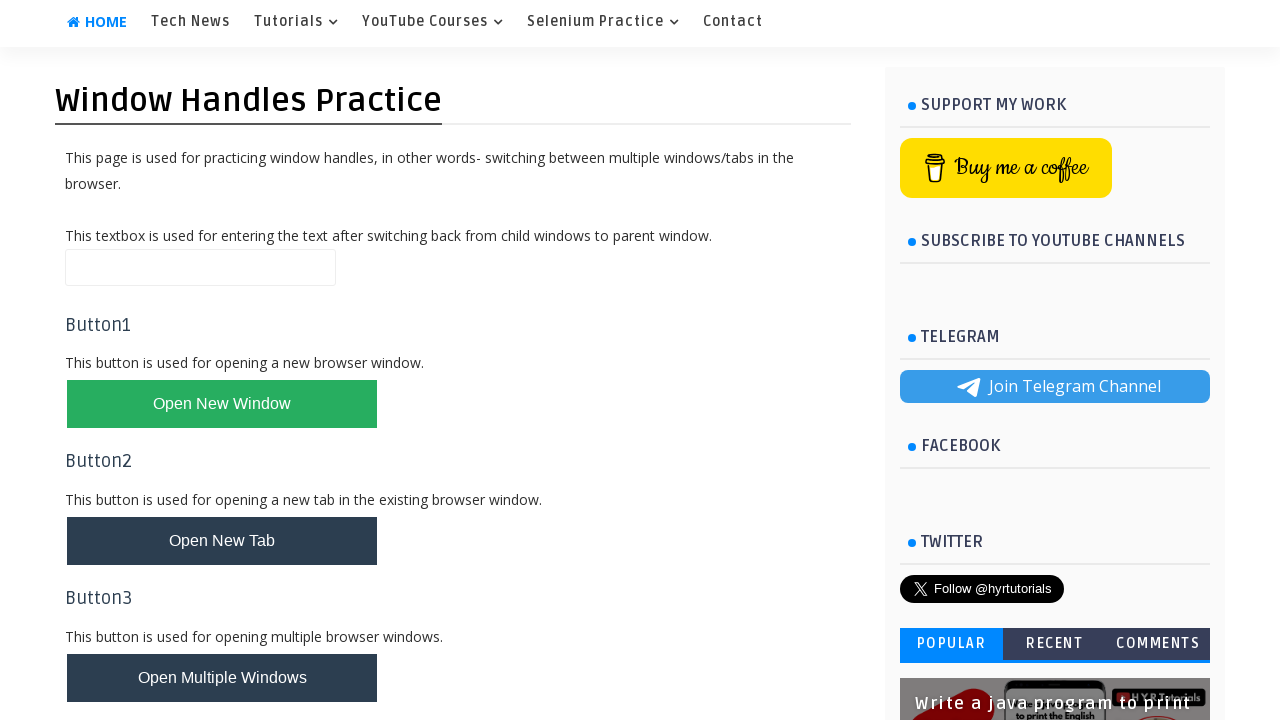

Clicked button to open new tab at (222, 541) on #newTabBtn
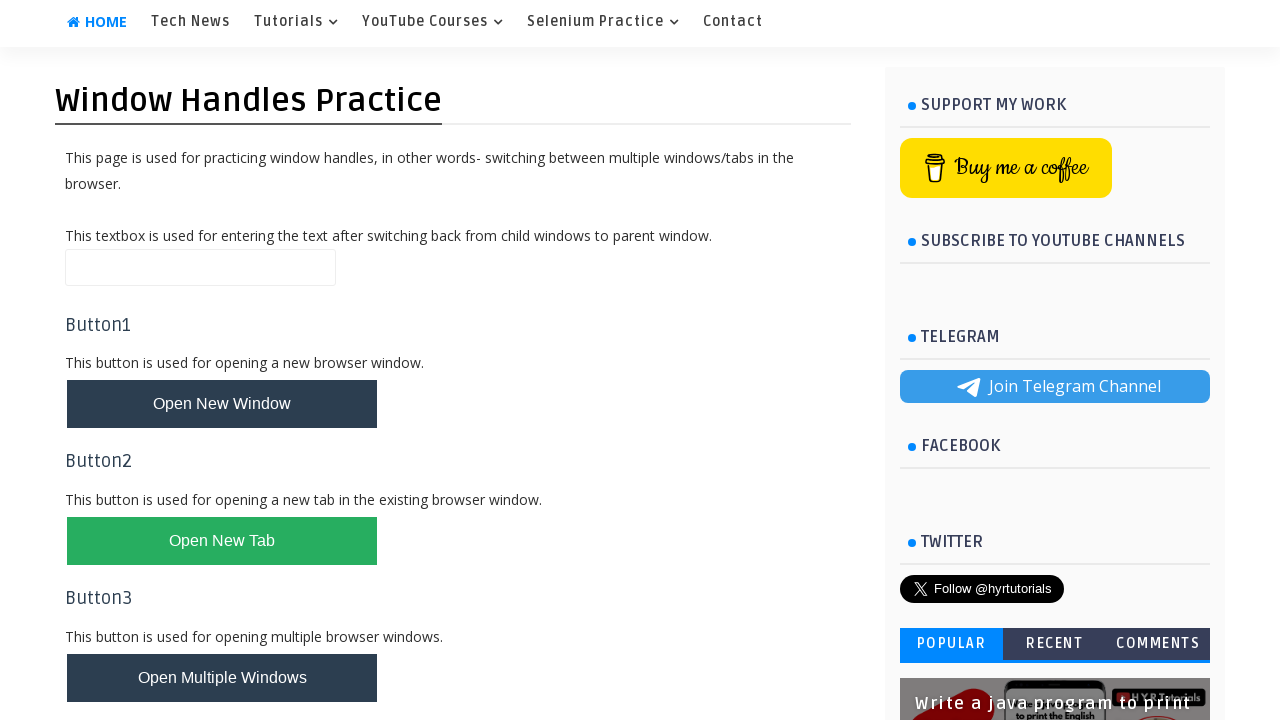

New tab loaded successfully
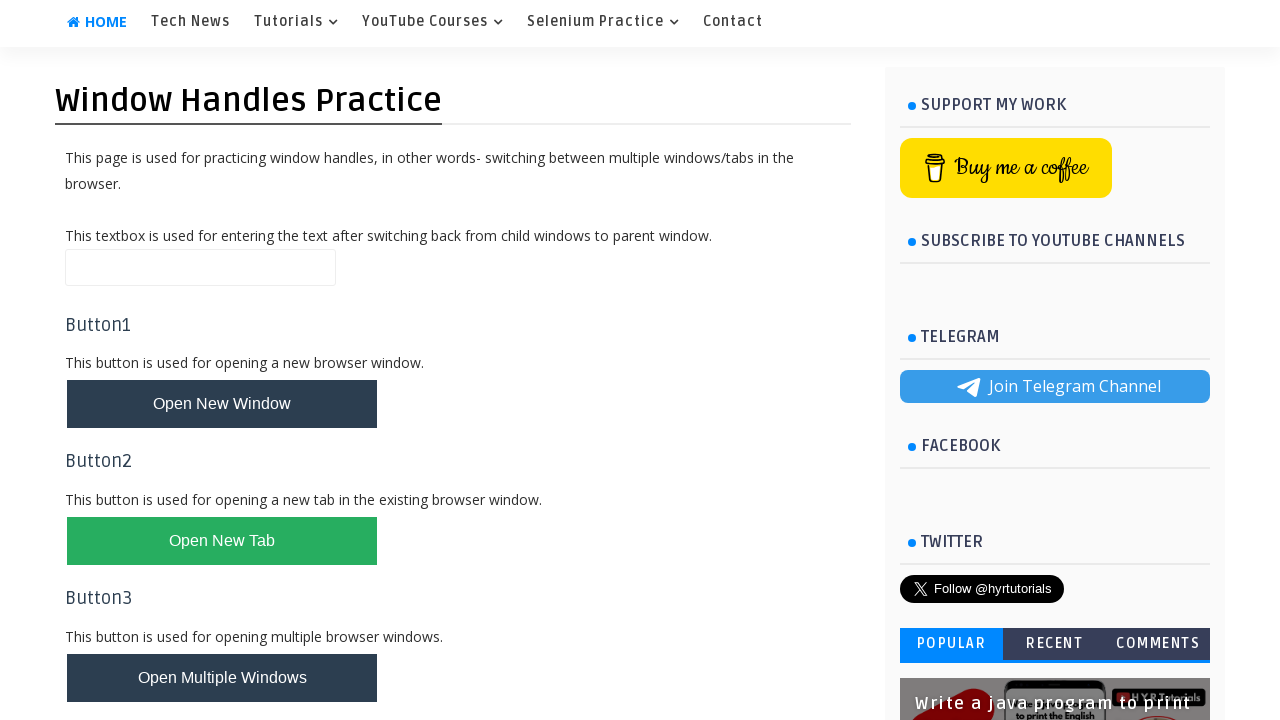

Clicked alert box button and accepted the alert dialog at (114, 494) on #alertBox
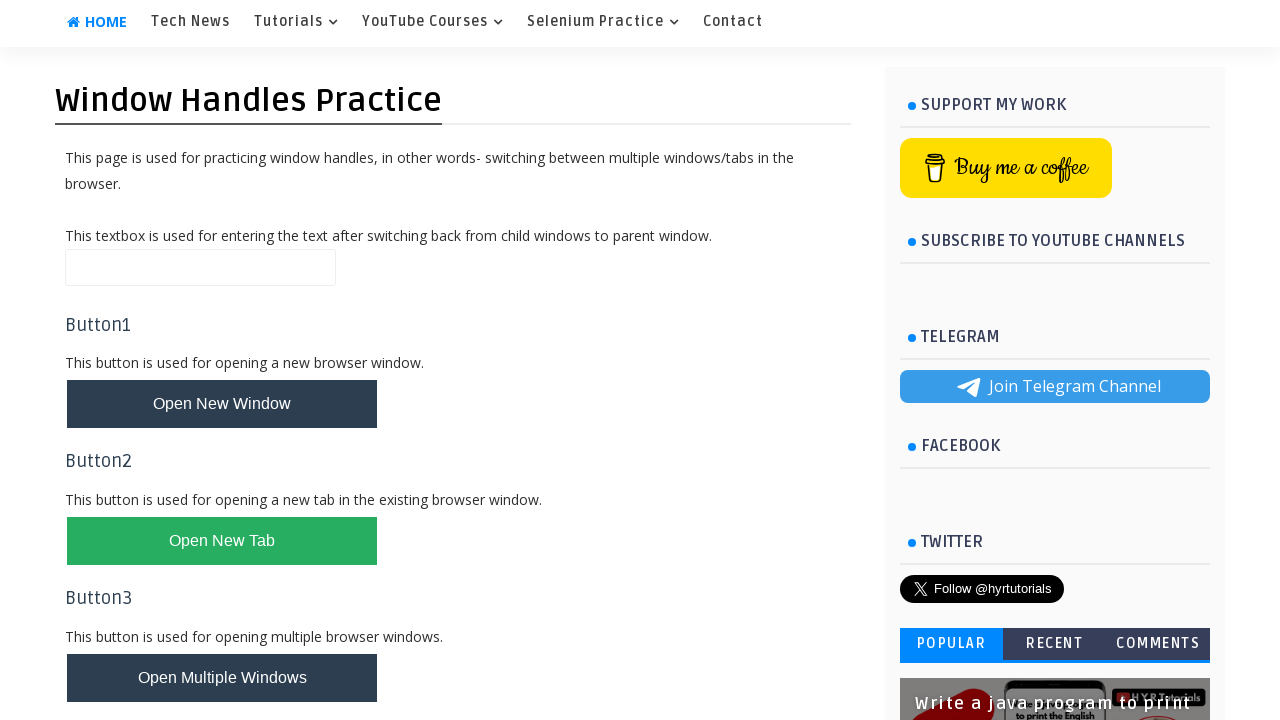

Waited 1 second after alert dialog
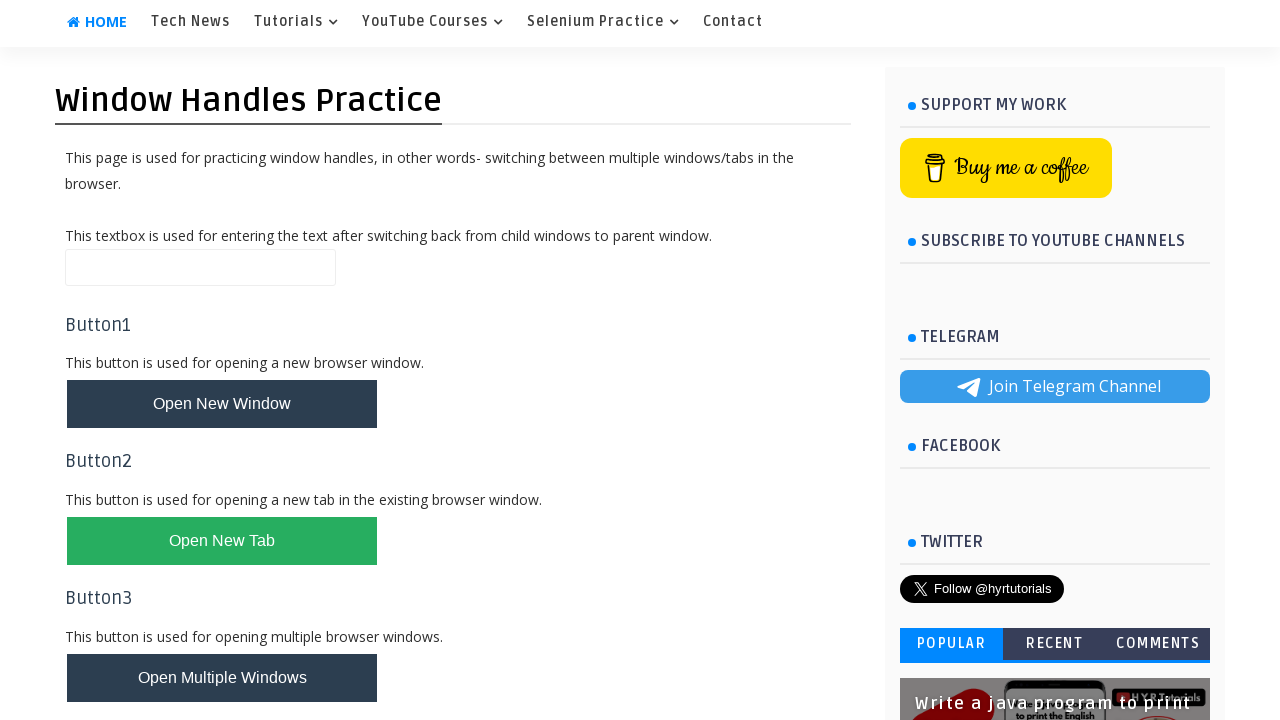

Clicked confirm button and accepted the confirm dialog at (114, 573) on xpath=//button[@onclick='confirmFunction()']
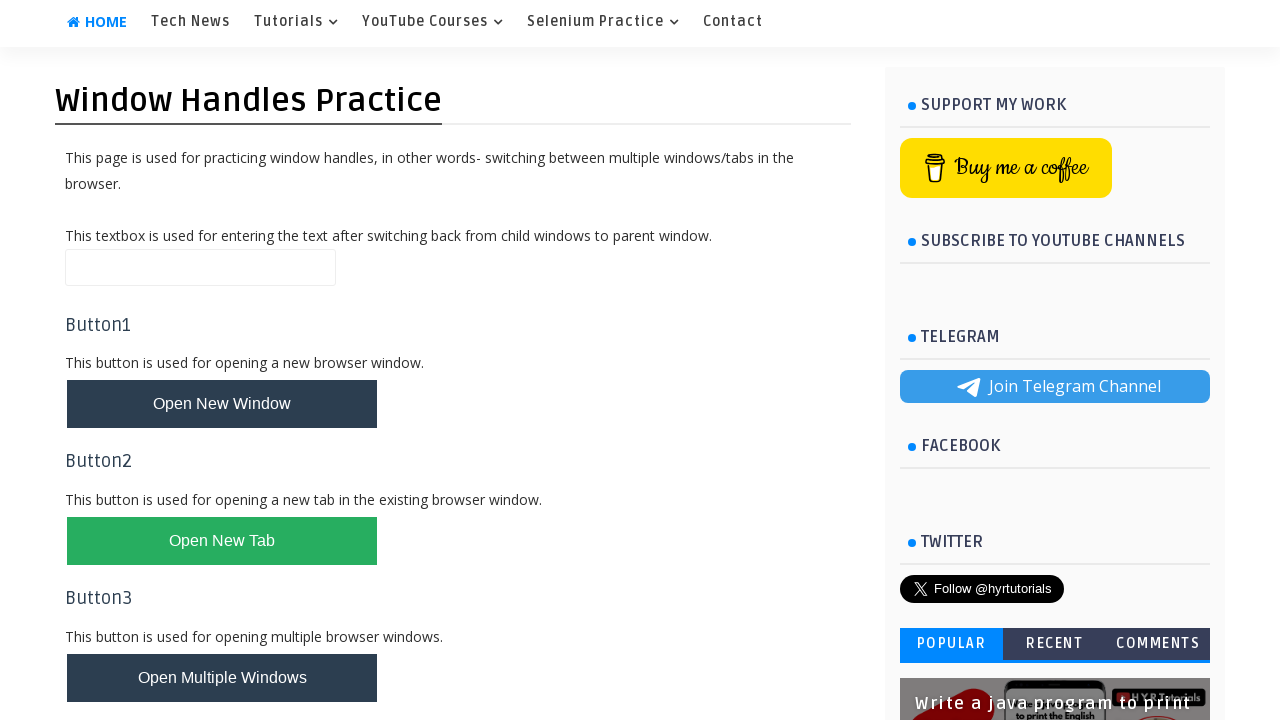

Waited 1 second after confirm dialog
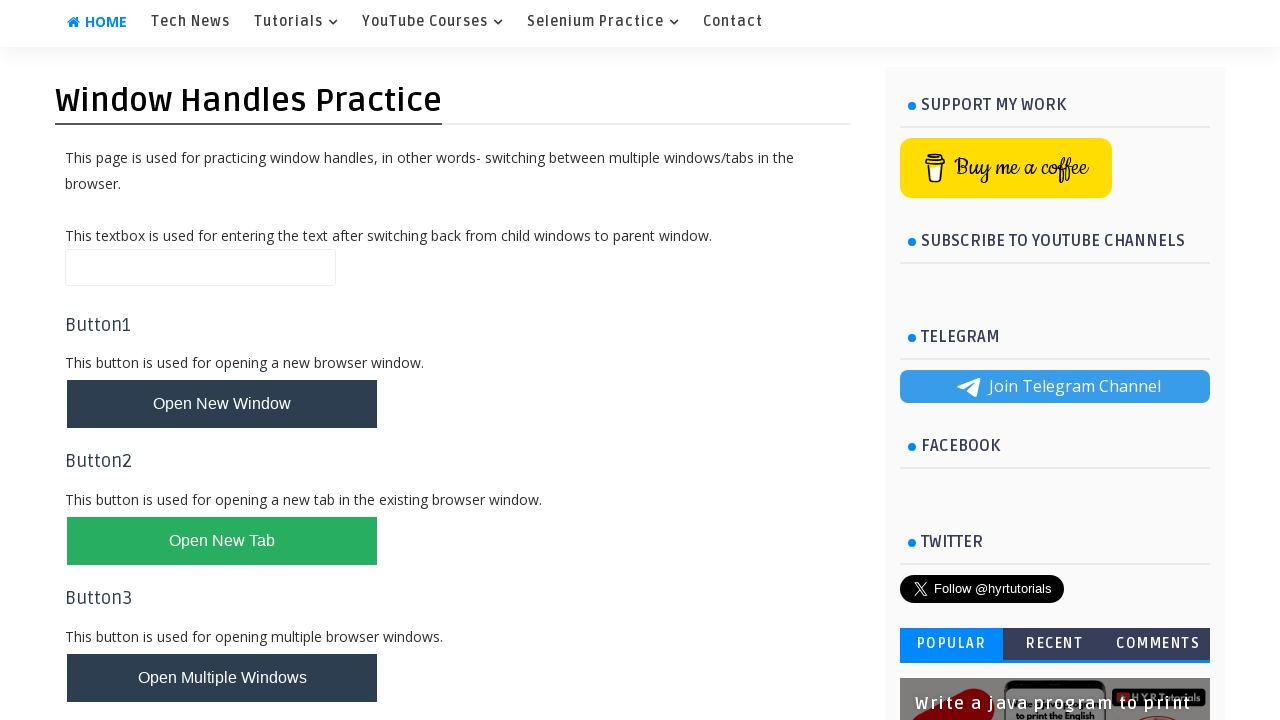

Clicked prompt button and accepted the prompt dialog with text 'divakar reddy' at (114, 652) on xpath=//button[@onclick='promptFunction()']
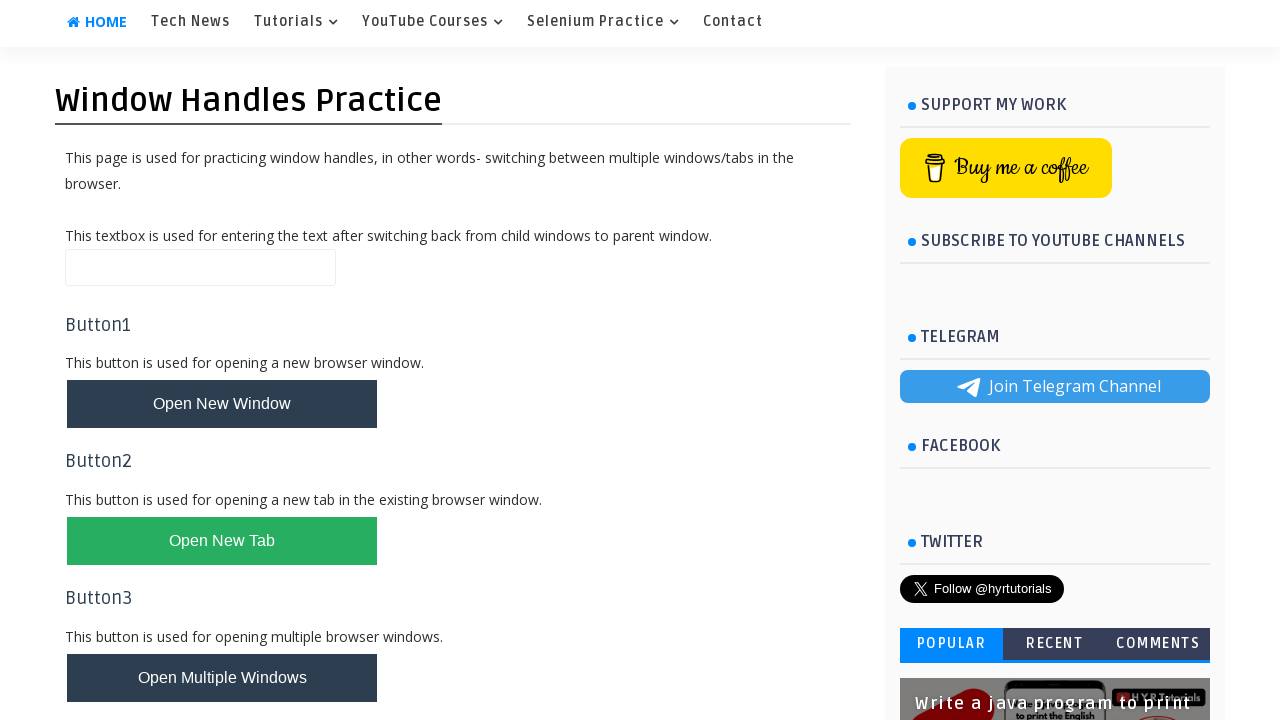

Waited 1 second after prompt dialog
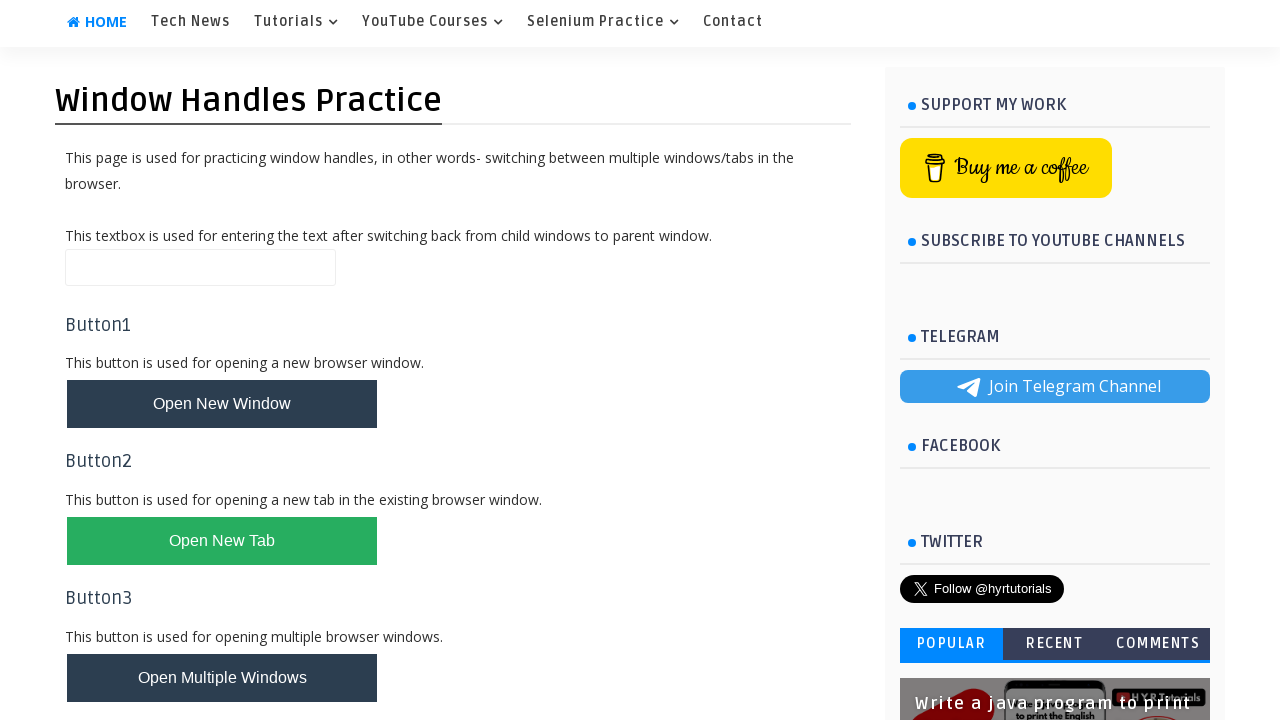

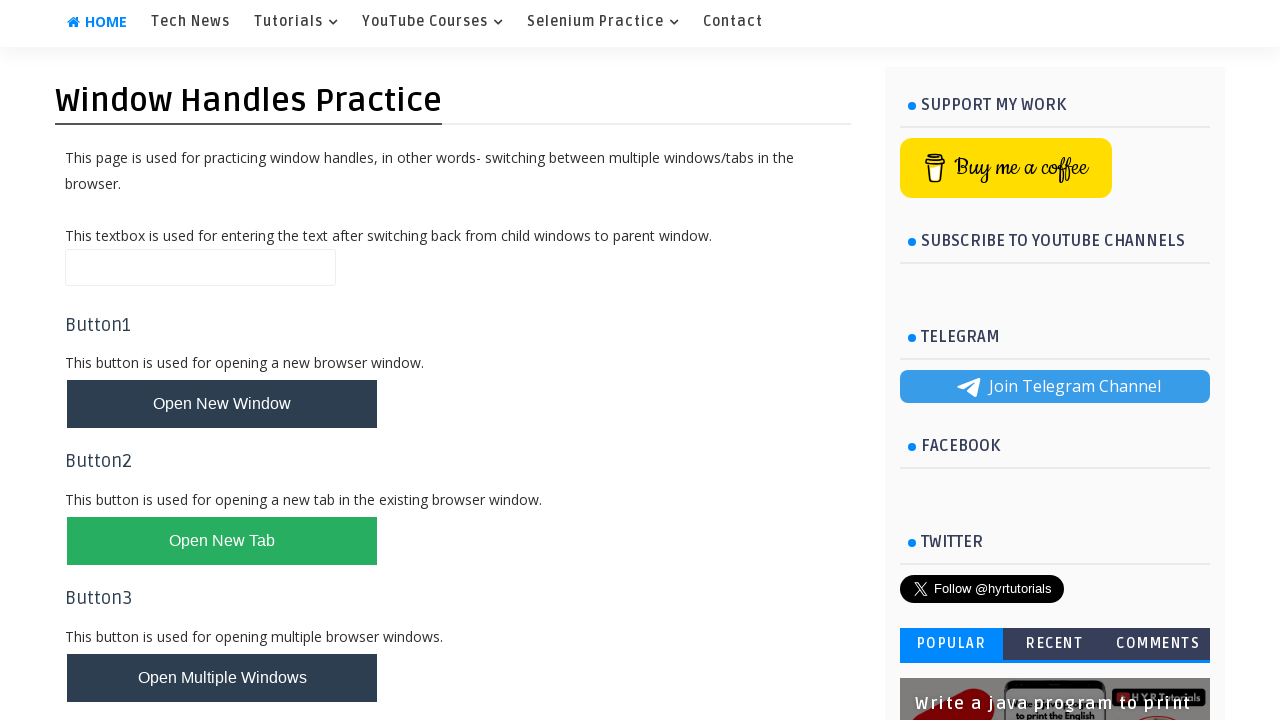